Tests that an error message is displayed when attempting to login with username but no password

Starting URL: https://www.saucedemo.com/

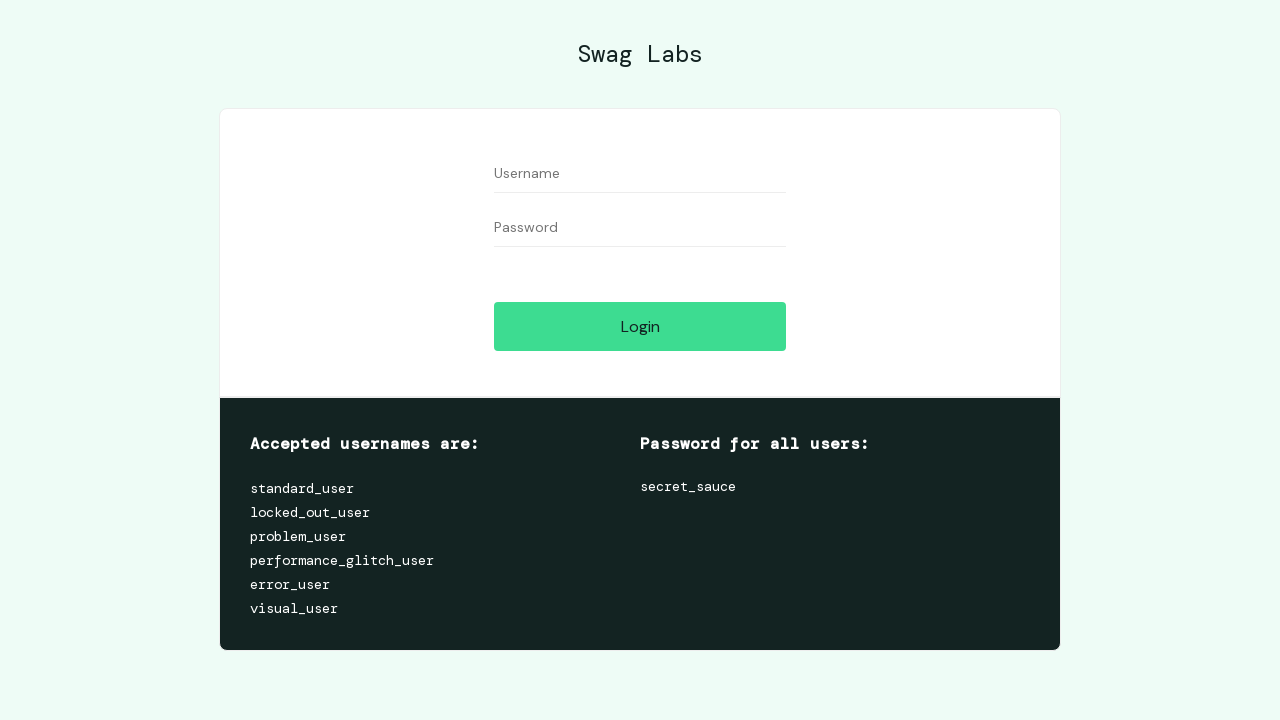

Filled username field with 'testuser123' on #user-name
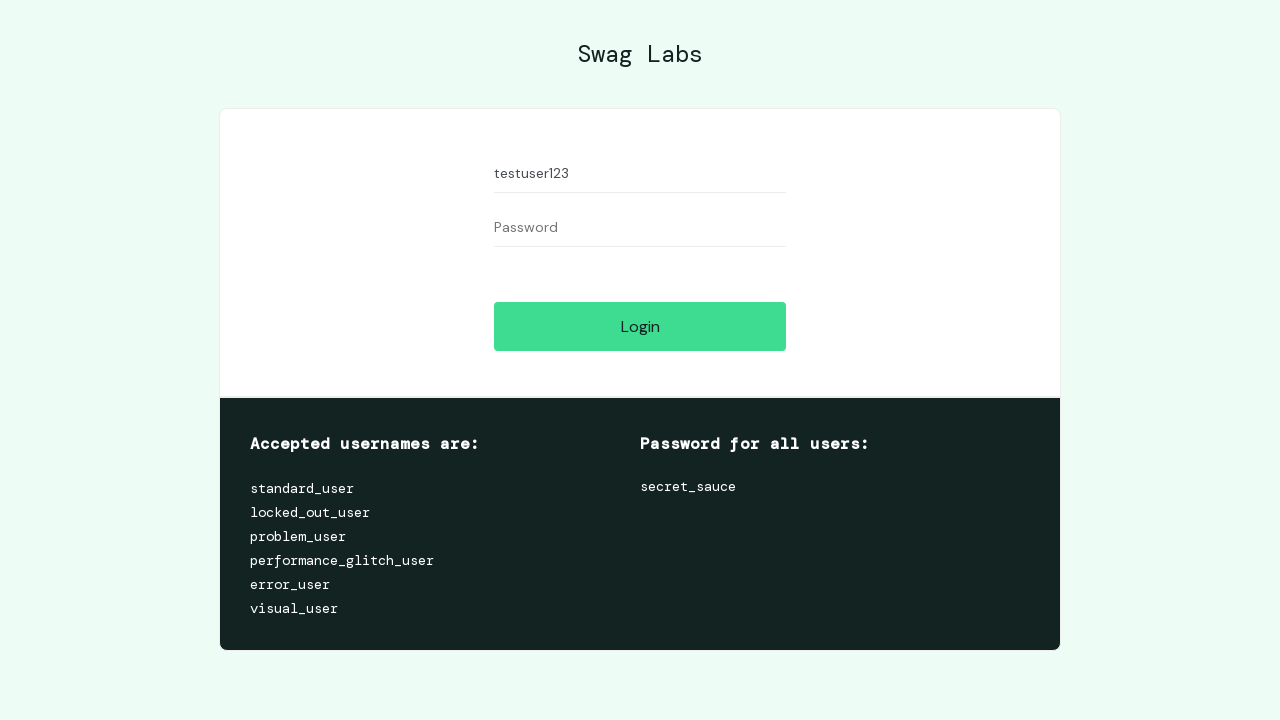

Clicked login button at (640, 326) on #login-button
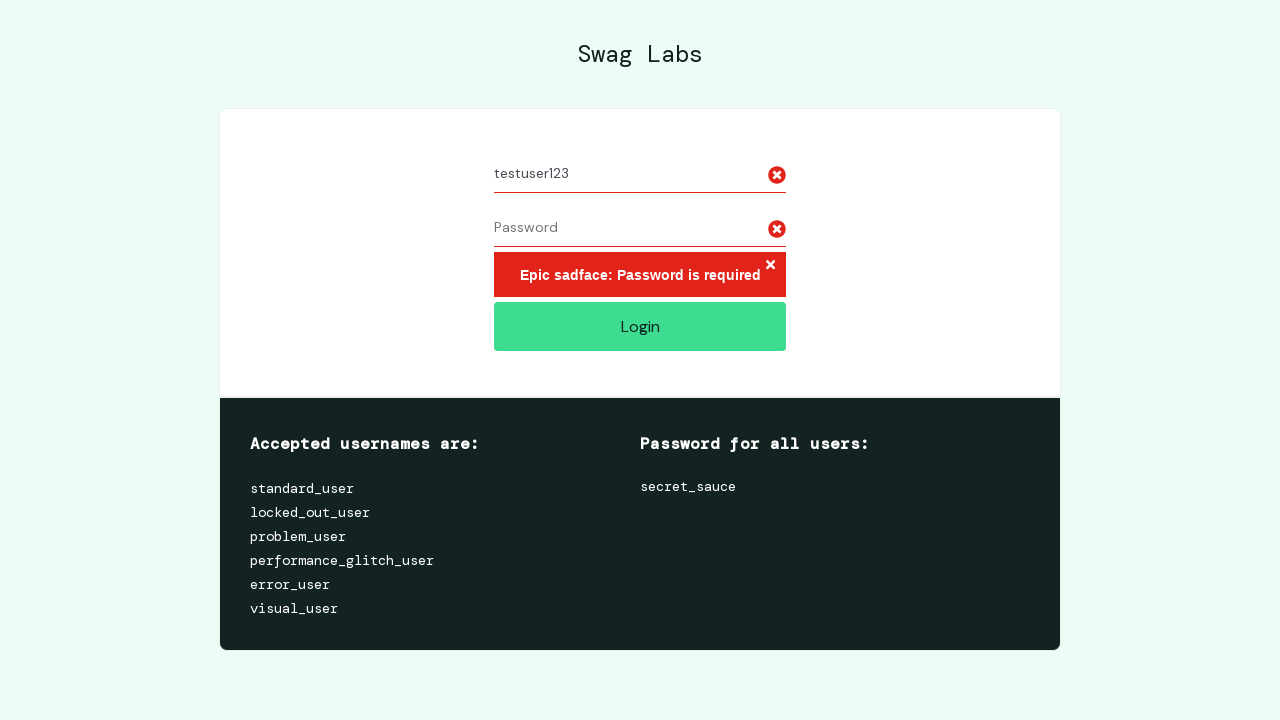

Error message 'Epic sadface: Password is required' is displayed
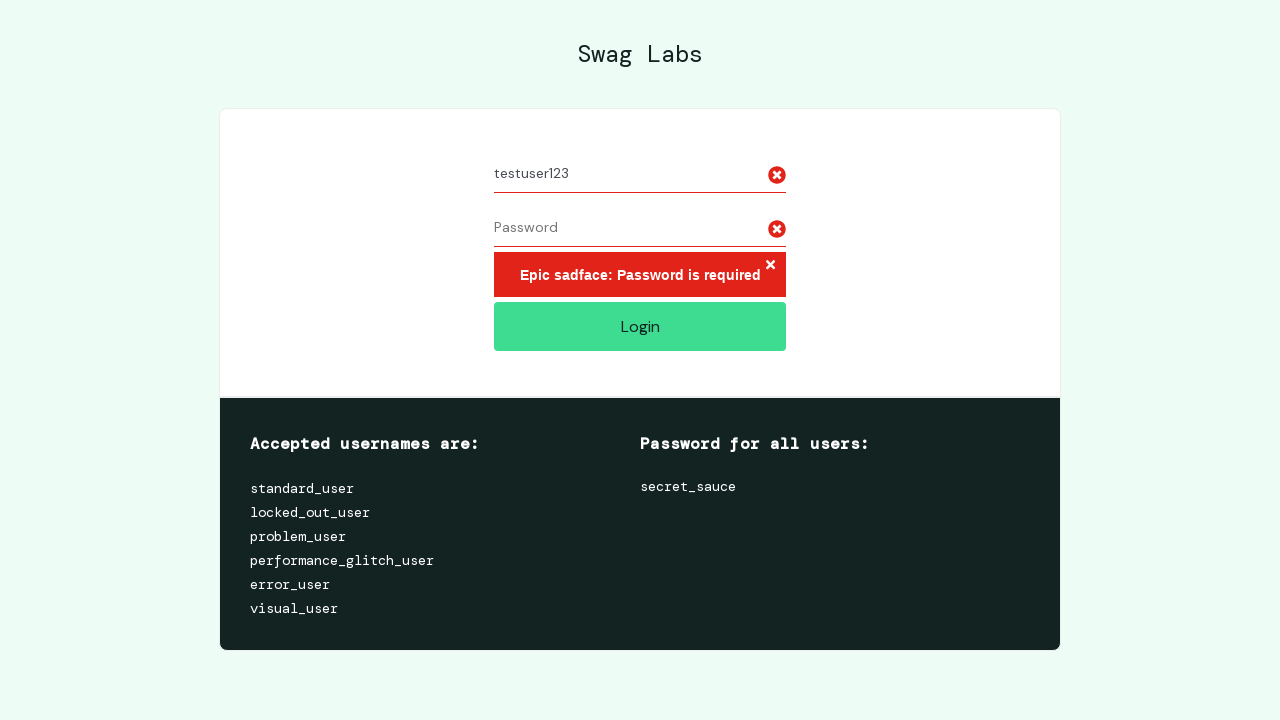

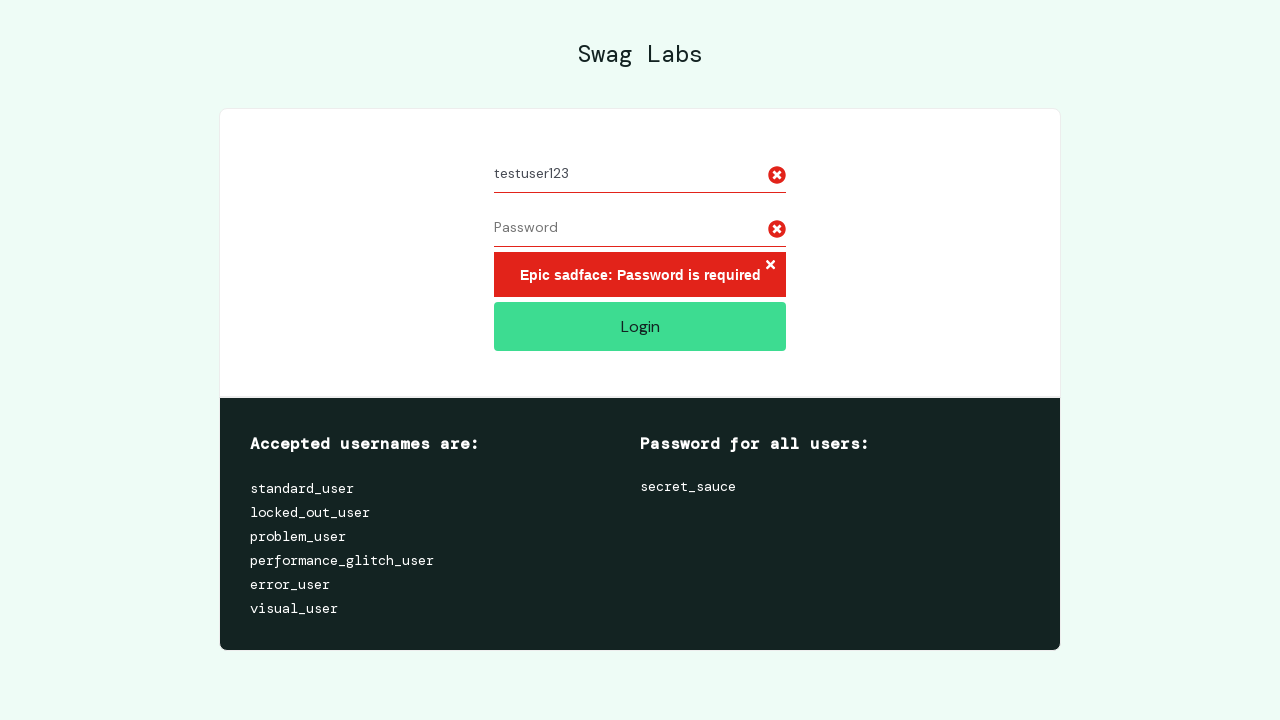